Tests handling a JavaScript prompt alert by entering text, accepting the prompt, and verifying the entered text is displayed in the result.

Starting URL: https://the-internet.herokuapp.com/javascript_alerts

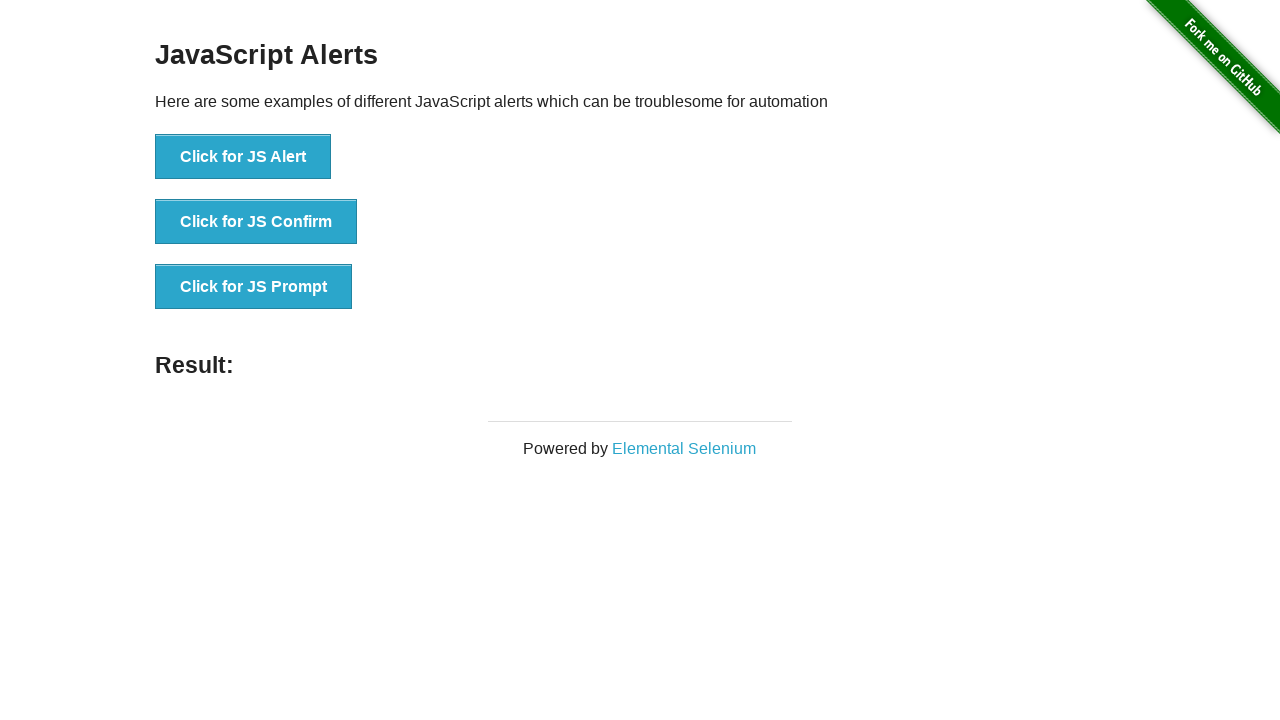

Set up dialog handler to accept prompt with text 'Hello there!'
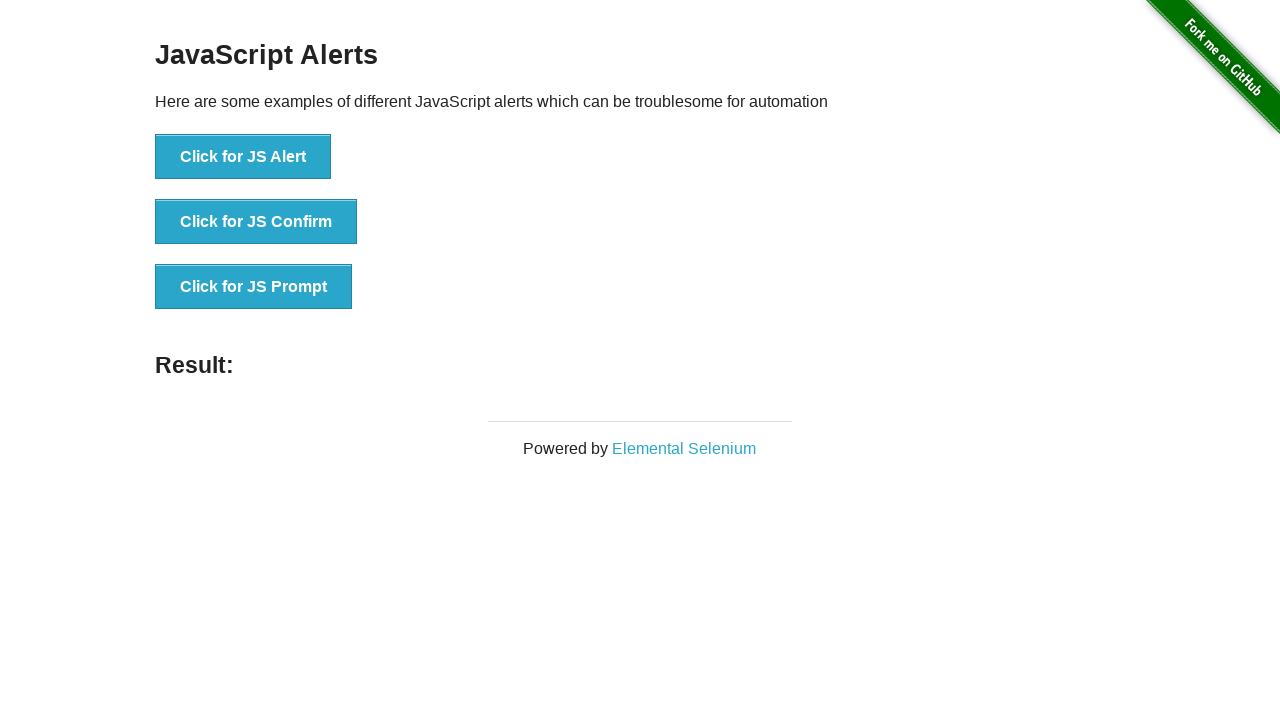

Clicked button to trigger JavaScript prompt alert at (254, 287) on xpath=//*[@id='content']/div/ul/li[3]/button
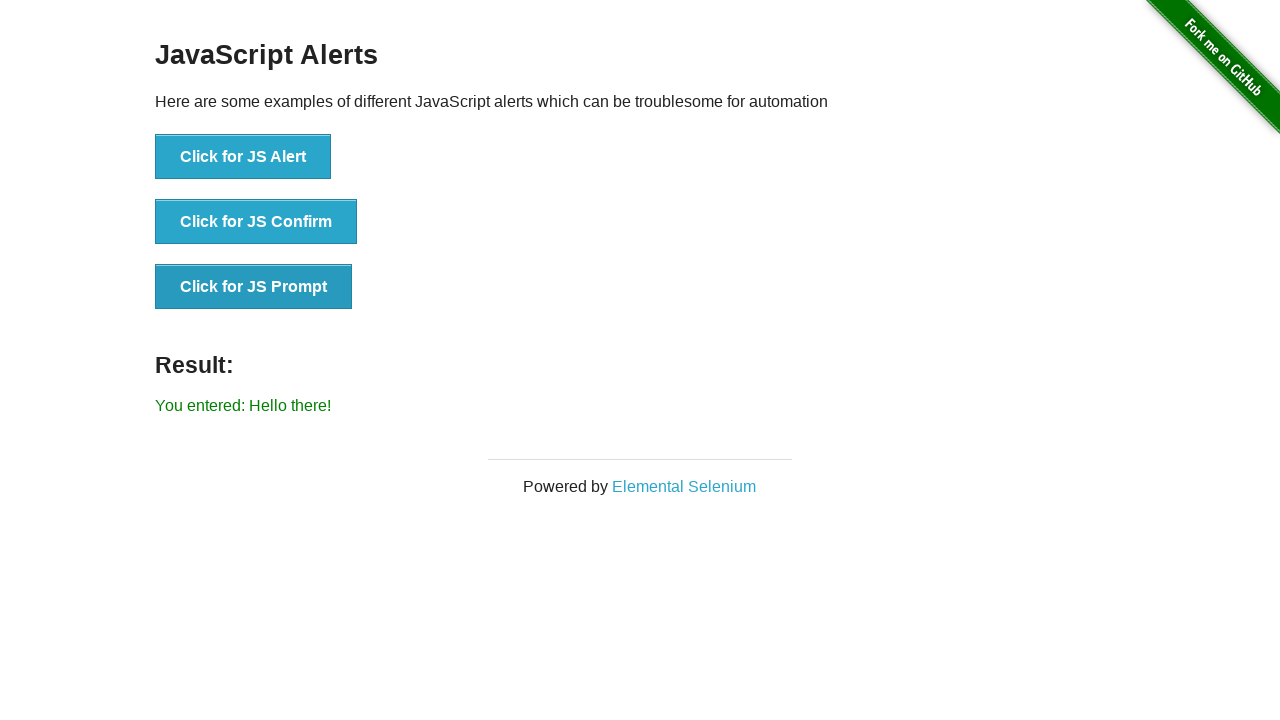

Result element appeared after handling the prompt
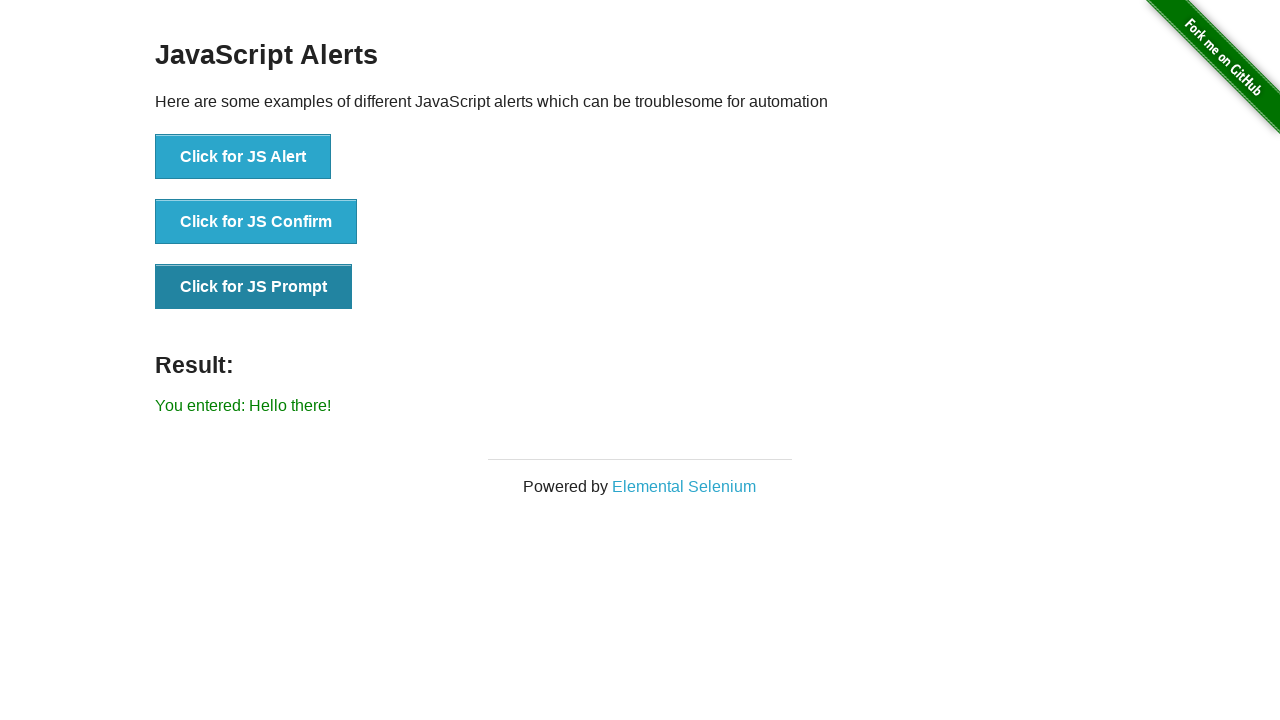

Retrieved text content from result element
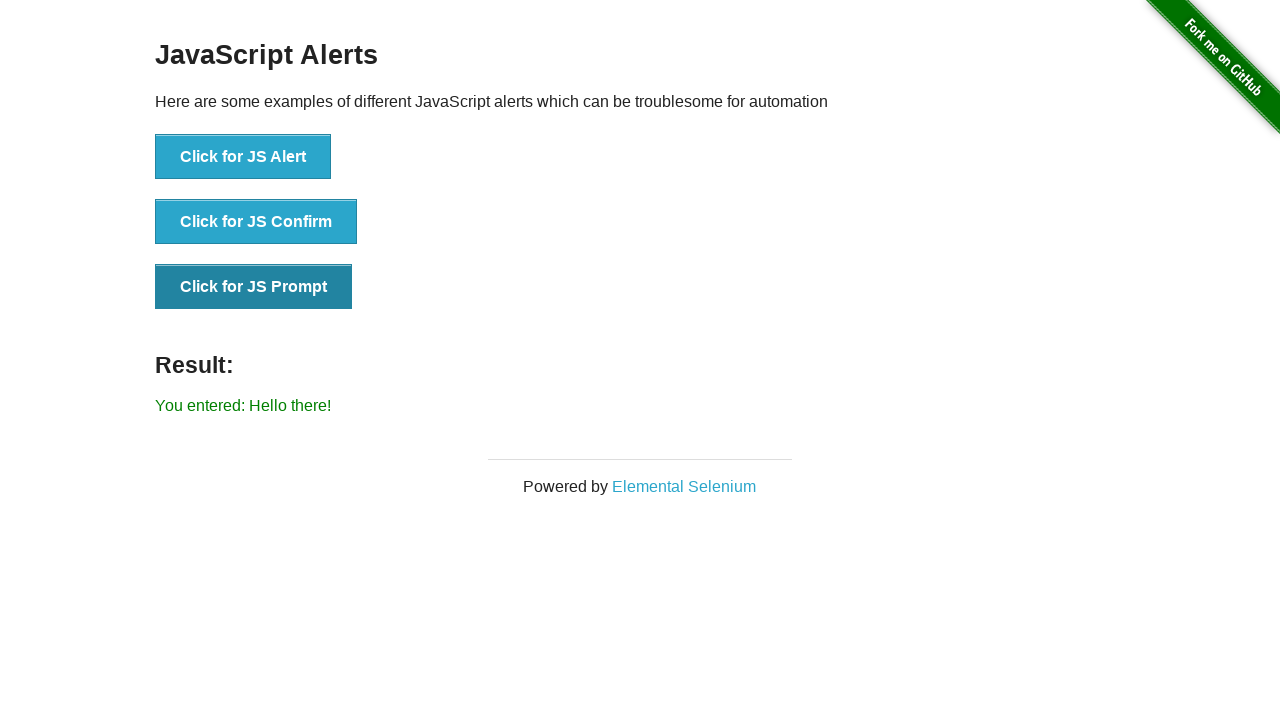

Verified result message matches expected text 'You entered: Hello there!'
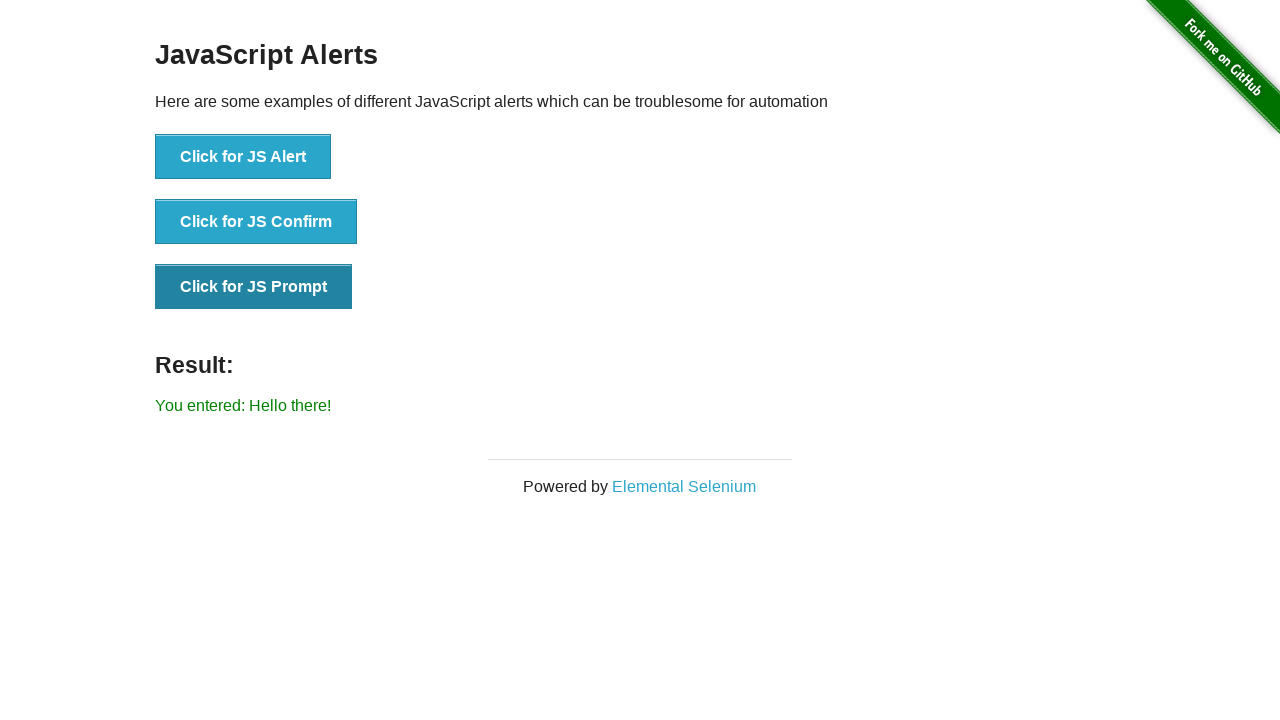

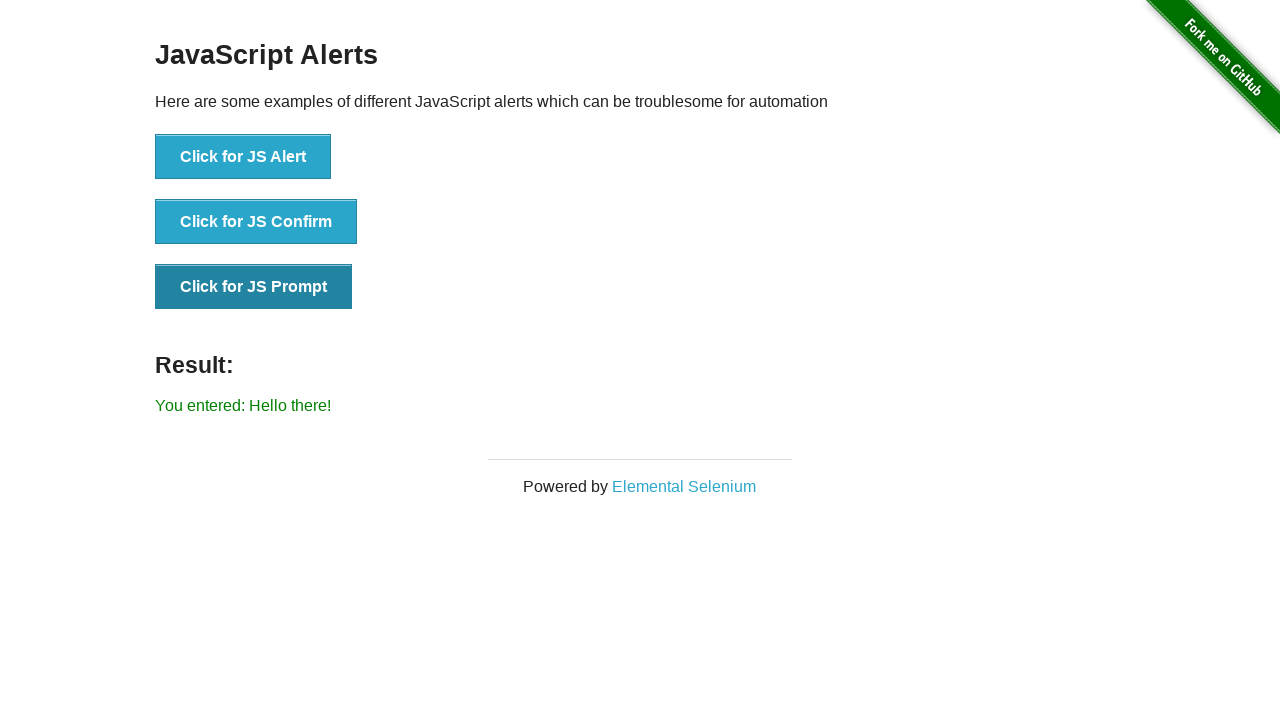